Tests form interaction on a demo practice form by filling the firstName field and scrolling to the bottom of the page using JavaScript execution.

Starting URL: https://demoqa.com/automation-practice-form

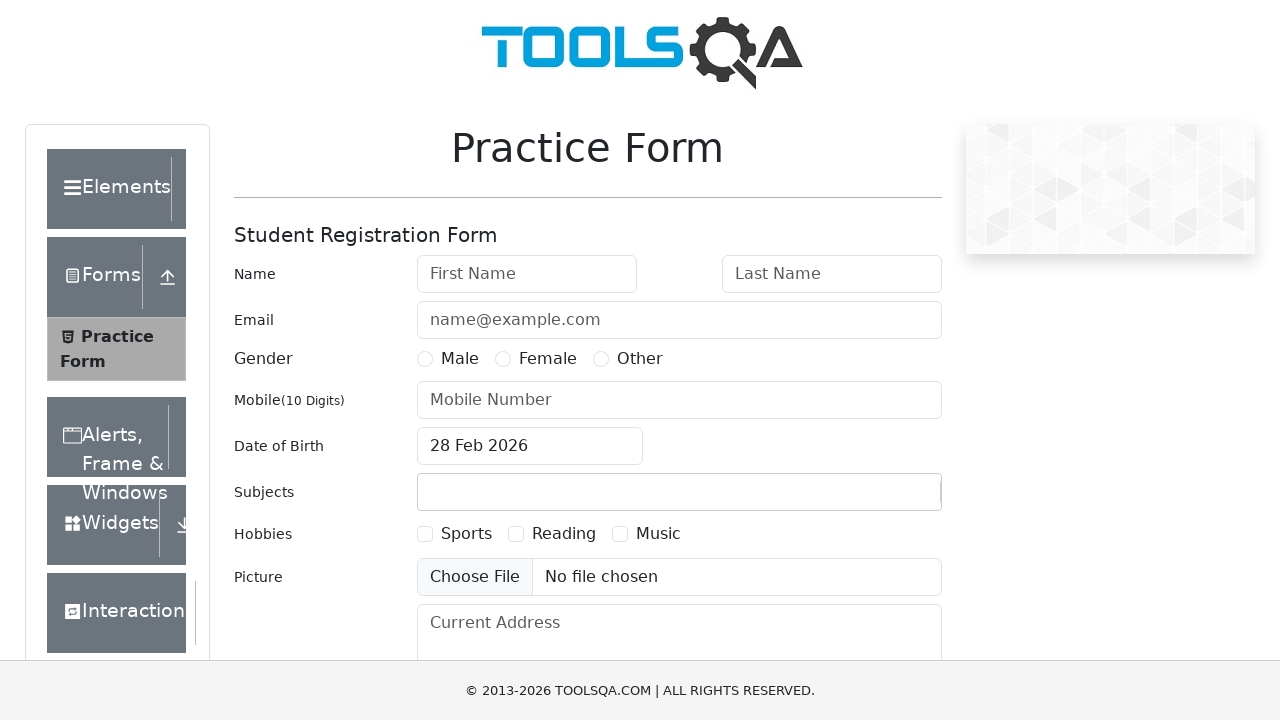

Filled firstName field with 'Anatolie' on #firstName
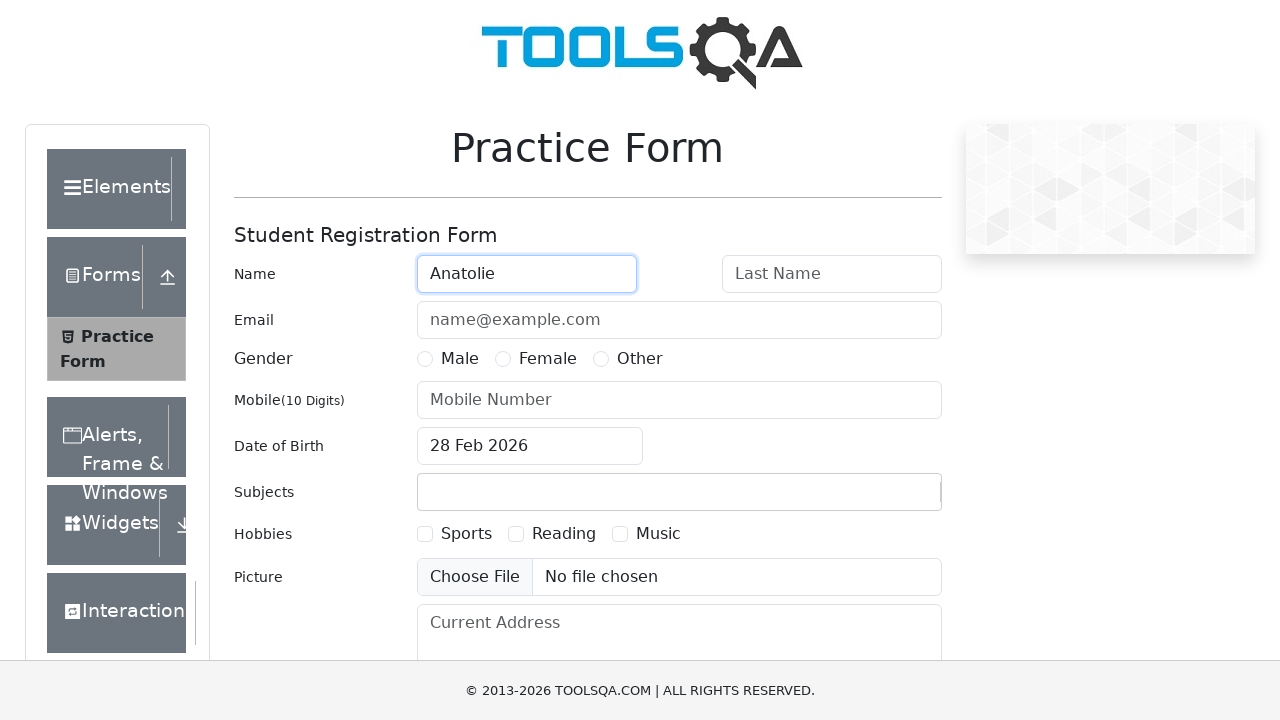

Waited 1500ms for input to register
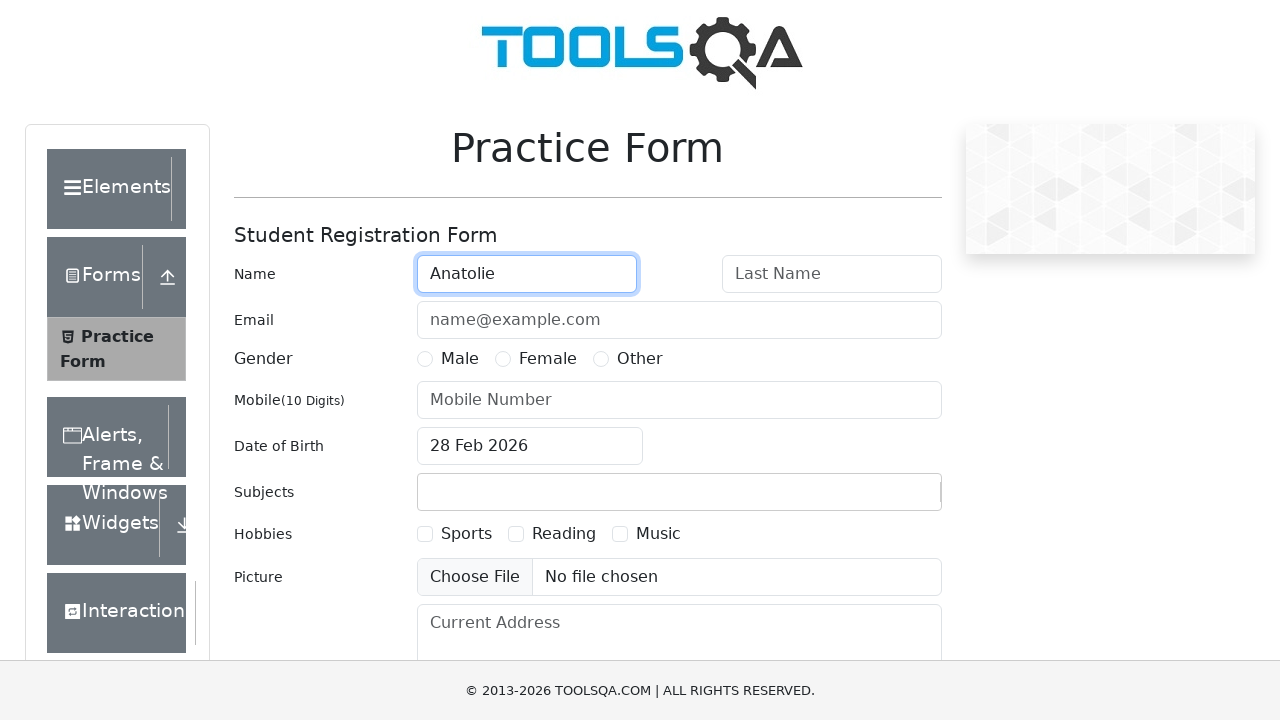

Scrolled to the bottom of the page using JavaScript
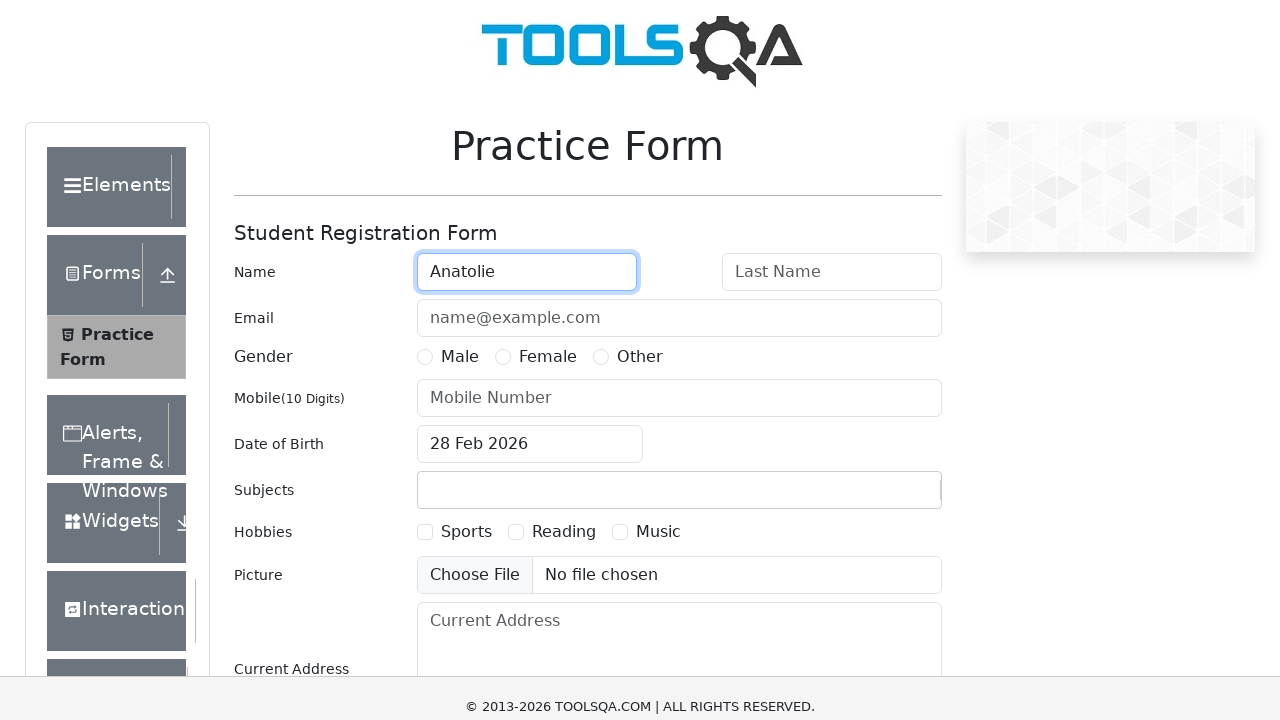

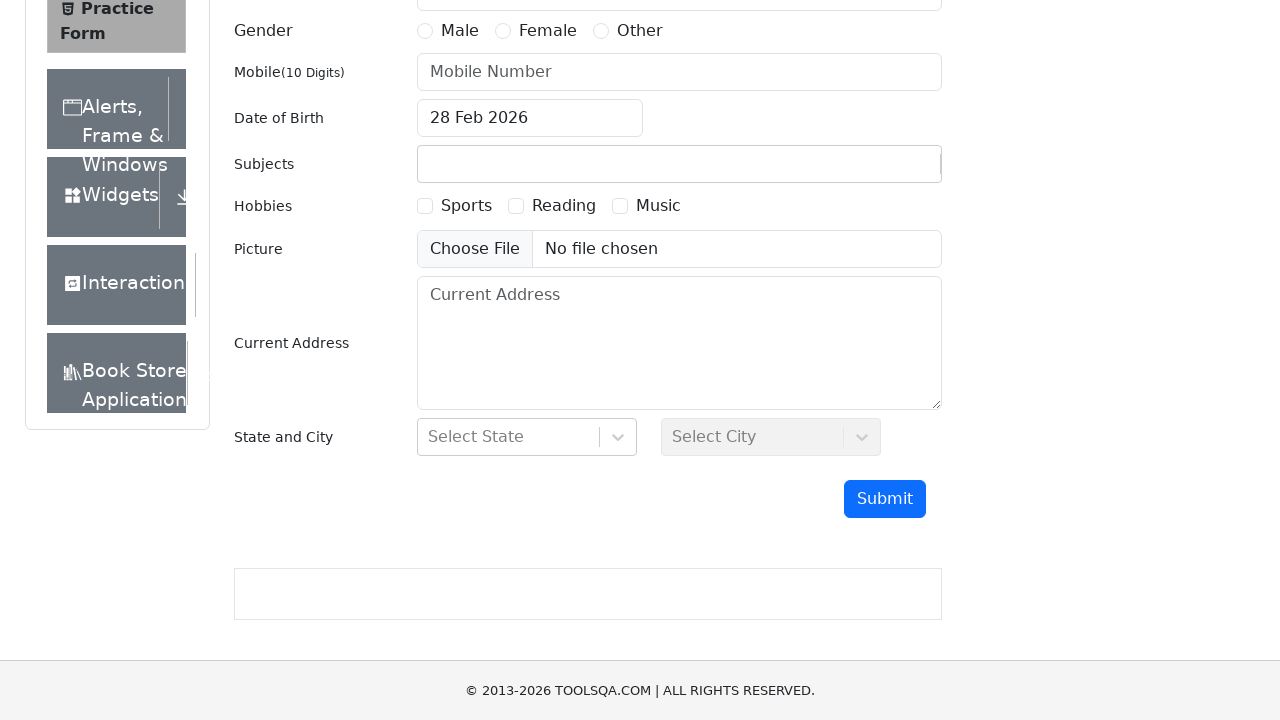